Tests right-click functionality on a button element by performing a context click action

Starting URL: https://demoqa.com/buttons

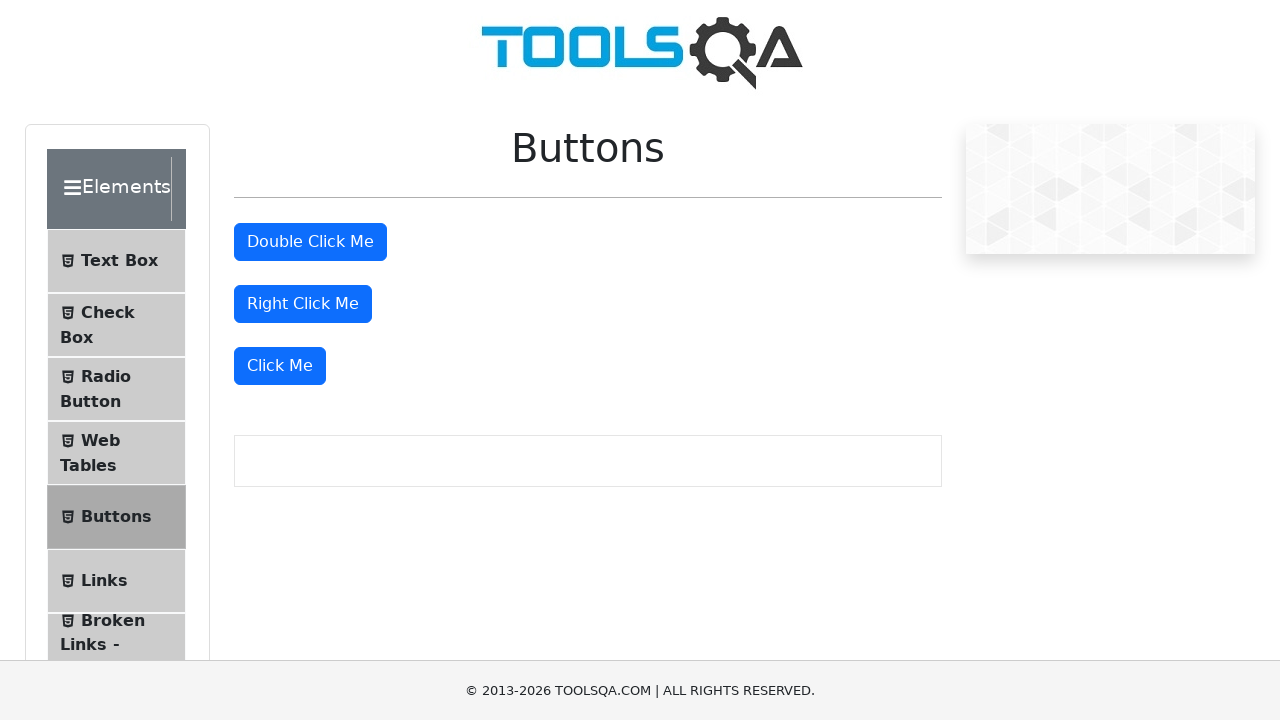

Located right-click button element with id 'rightClickBtn'
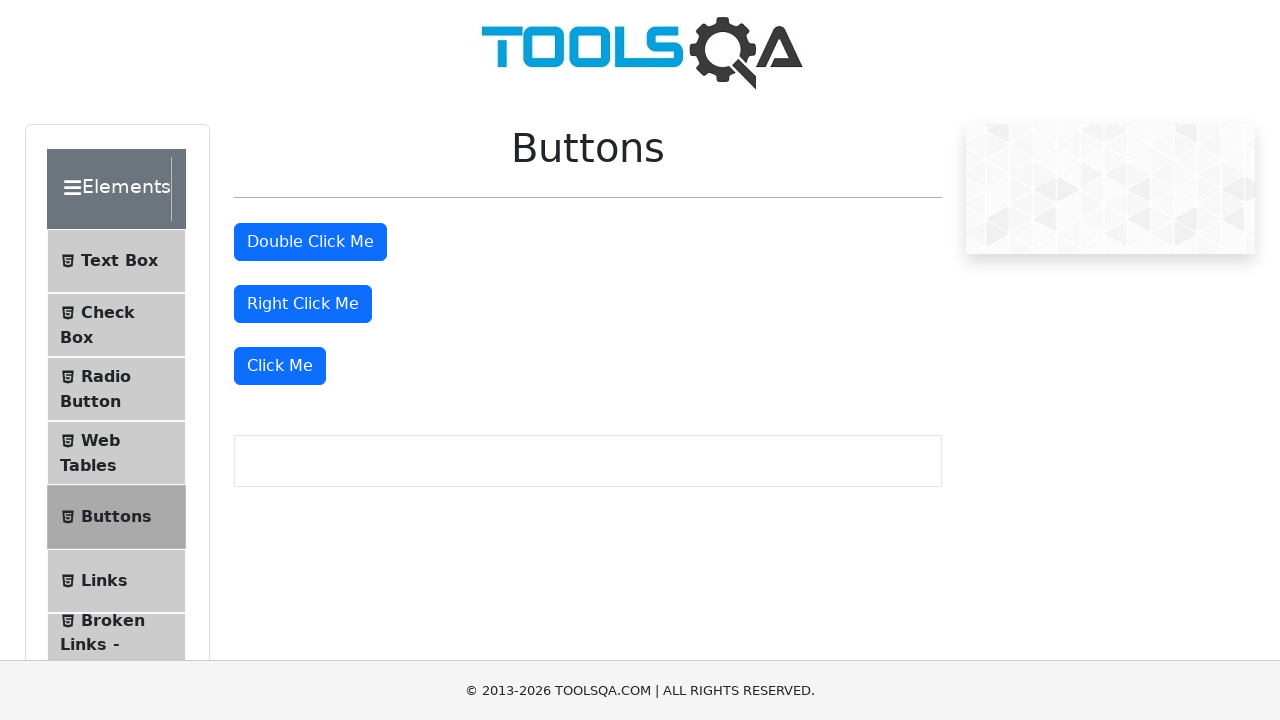

Performed right-click (context click) on the button element at (303, 304) on #rightClickBtn
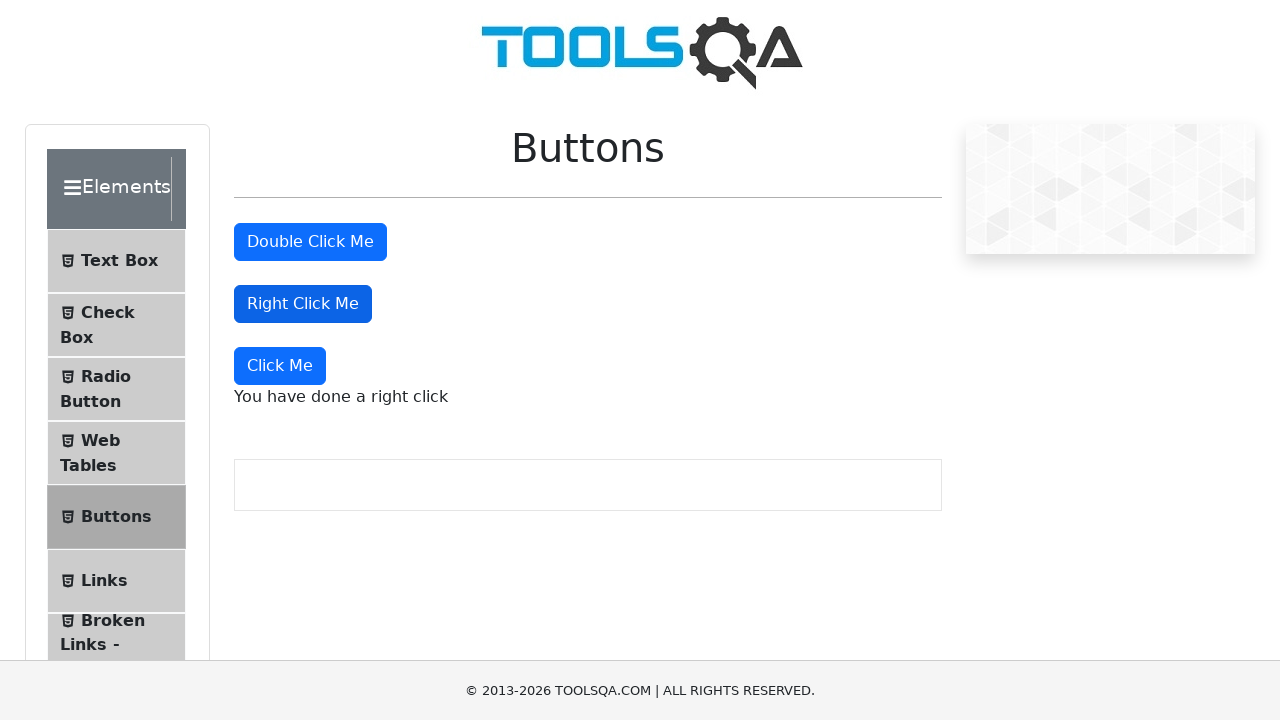

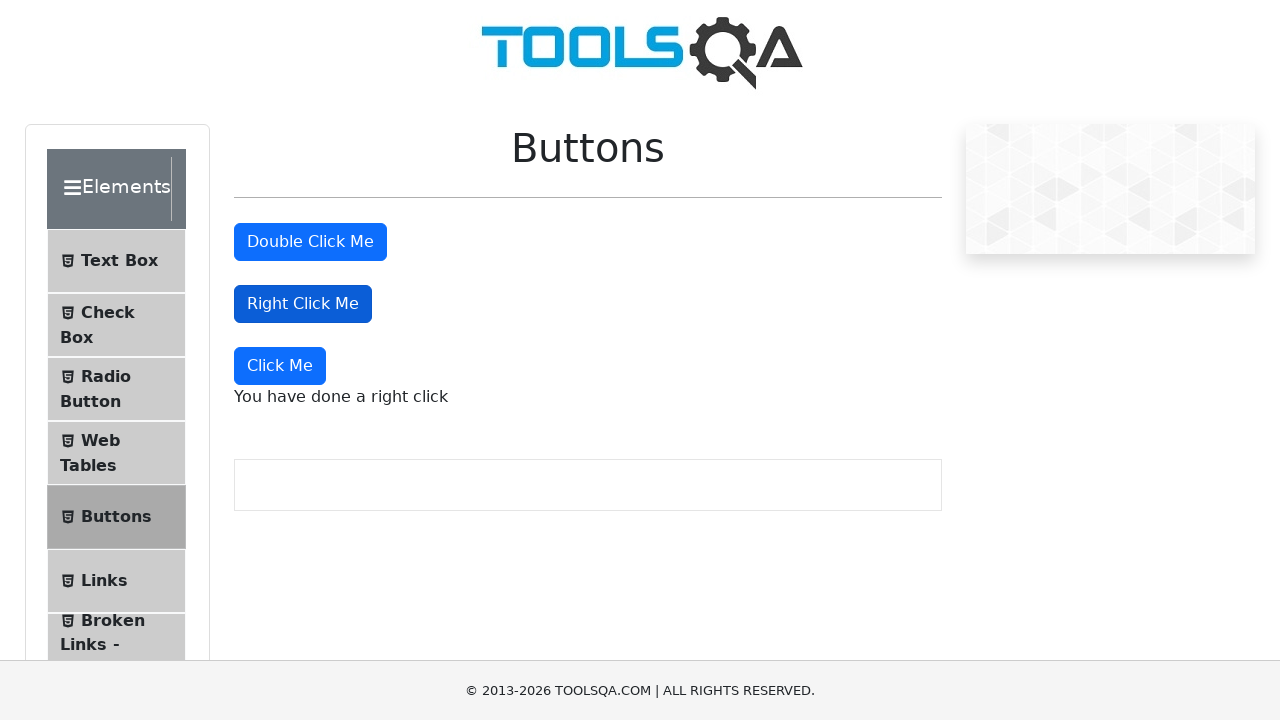